Demonstrates click-and-hold, move, and release mouse actions for drag and drop

Starting URL: https://crossbrowsertesting.github.io/drag-and-drop

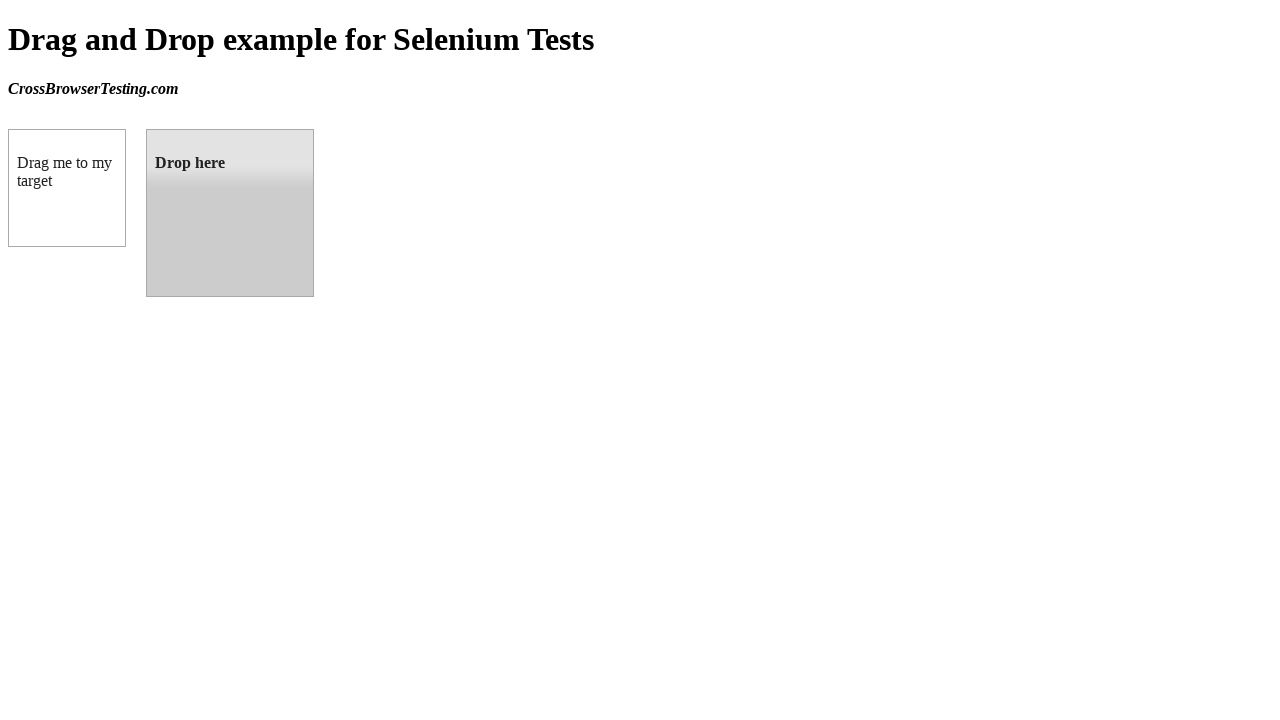

Located draggable source element
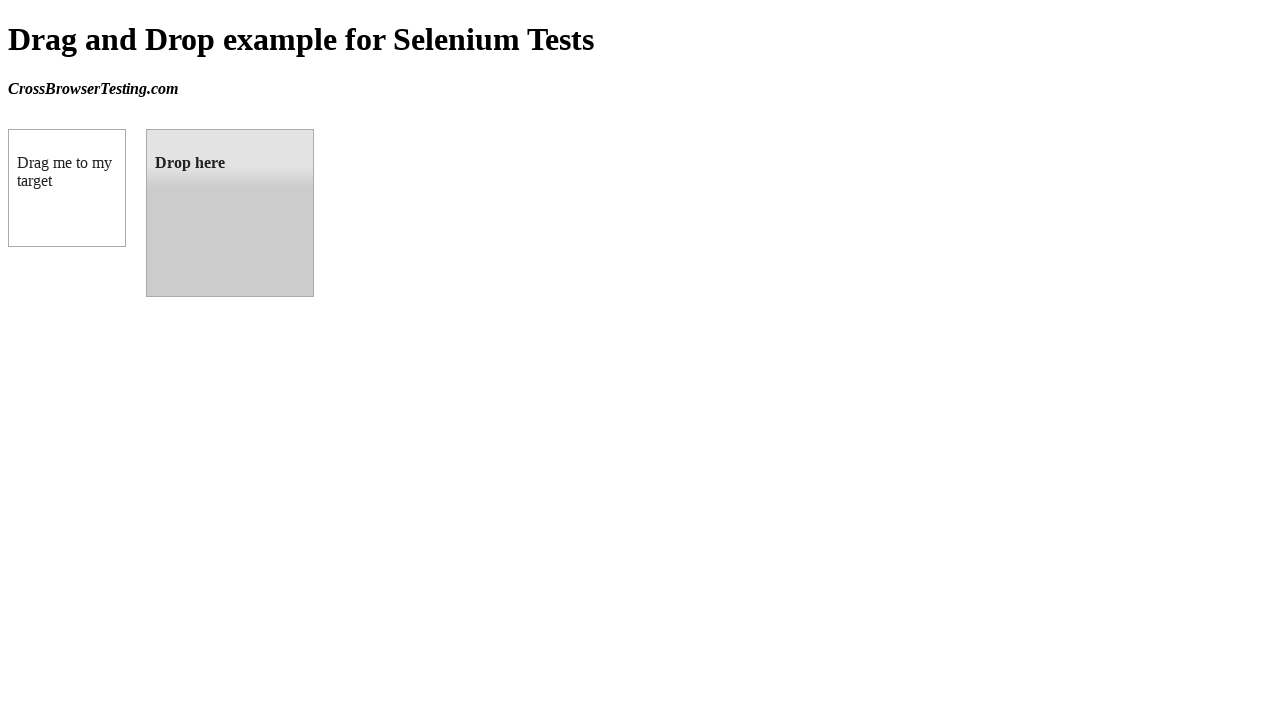

Located droppable target element
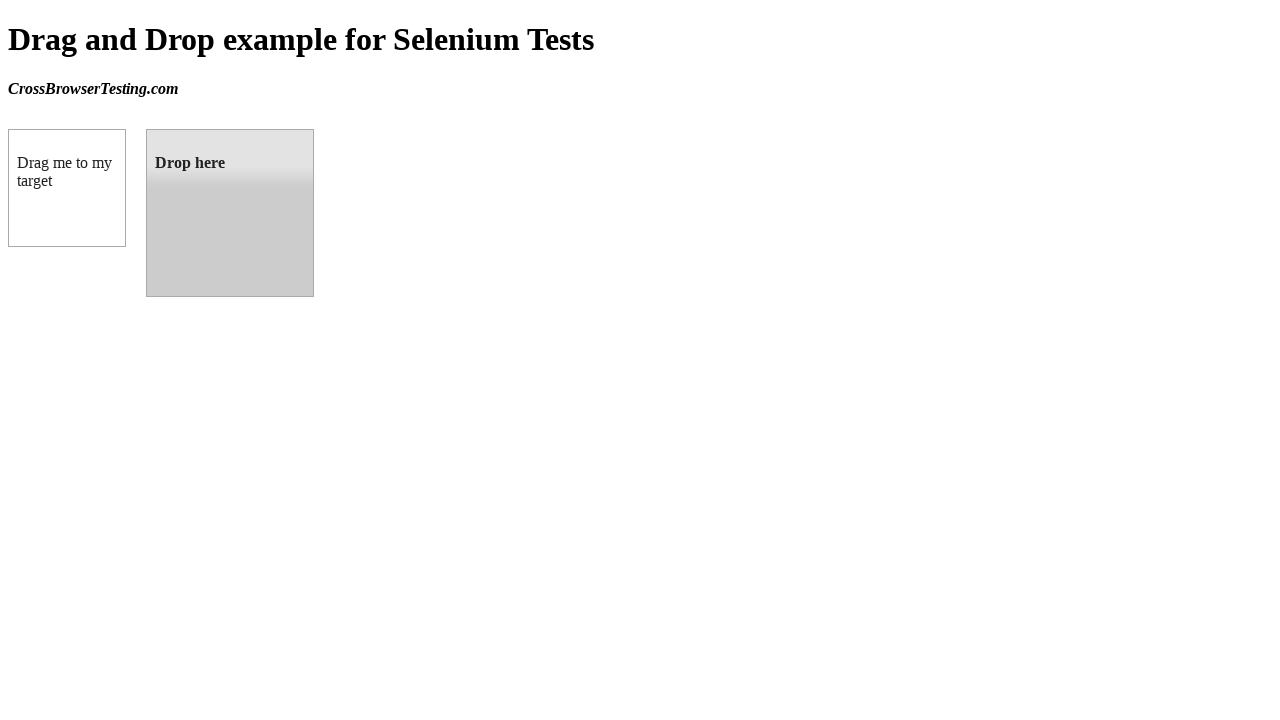

Retrieved bounding box of source element
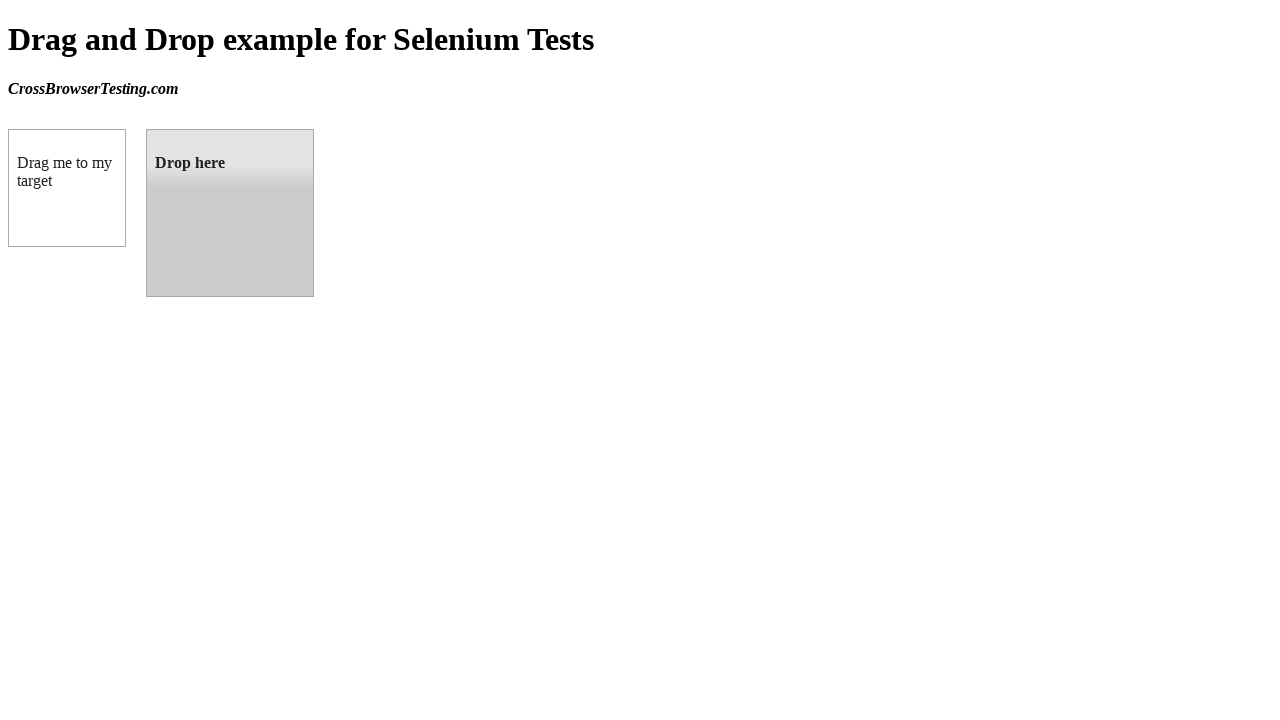

Retrieved bounding box of target element
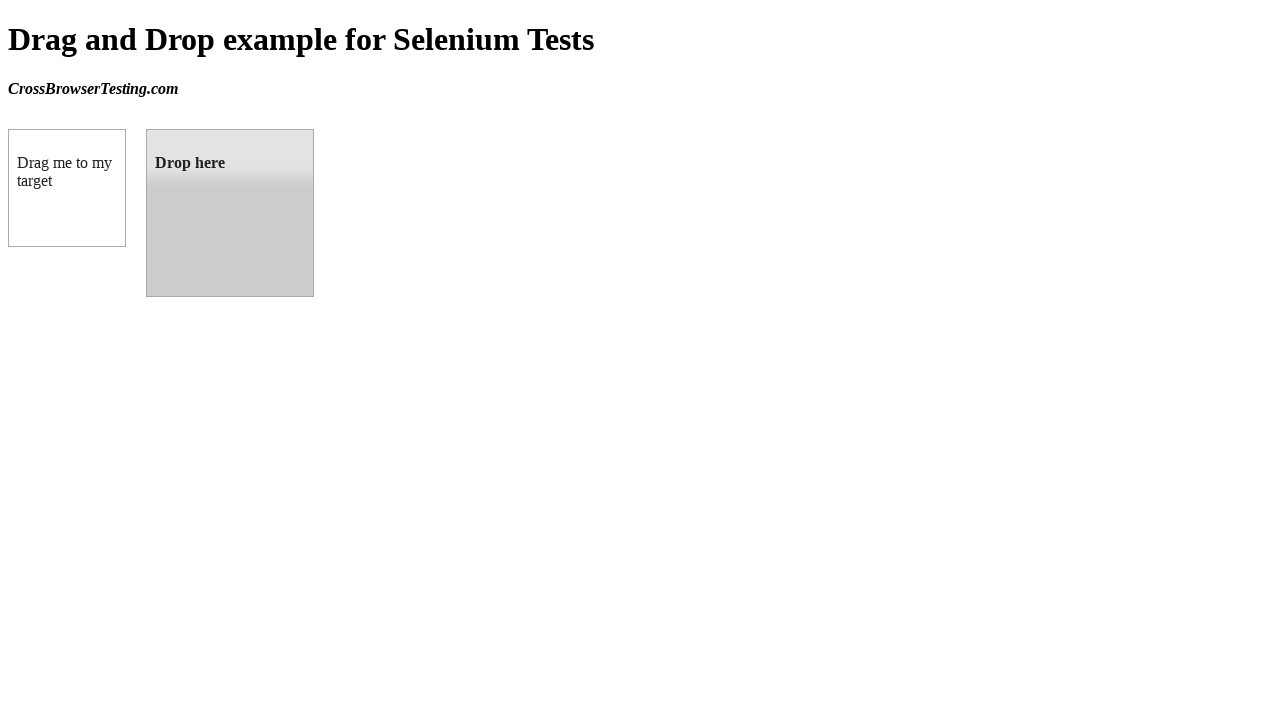

Moved mouse to center of draggable element at (67, 188)
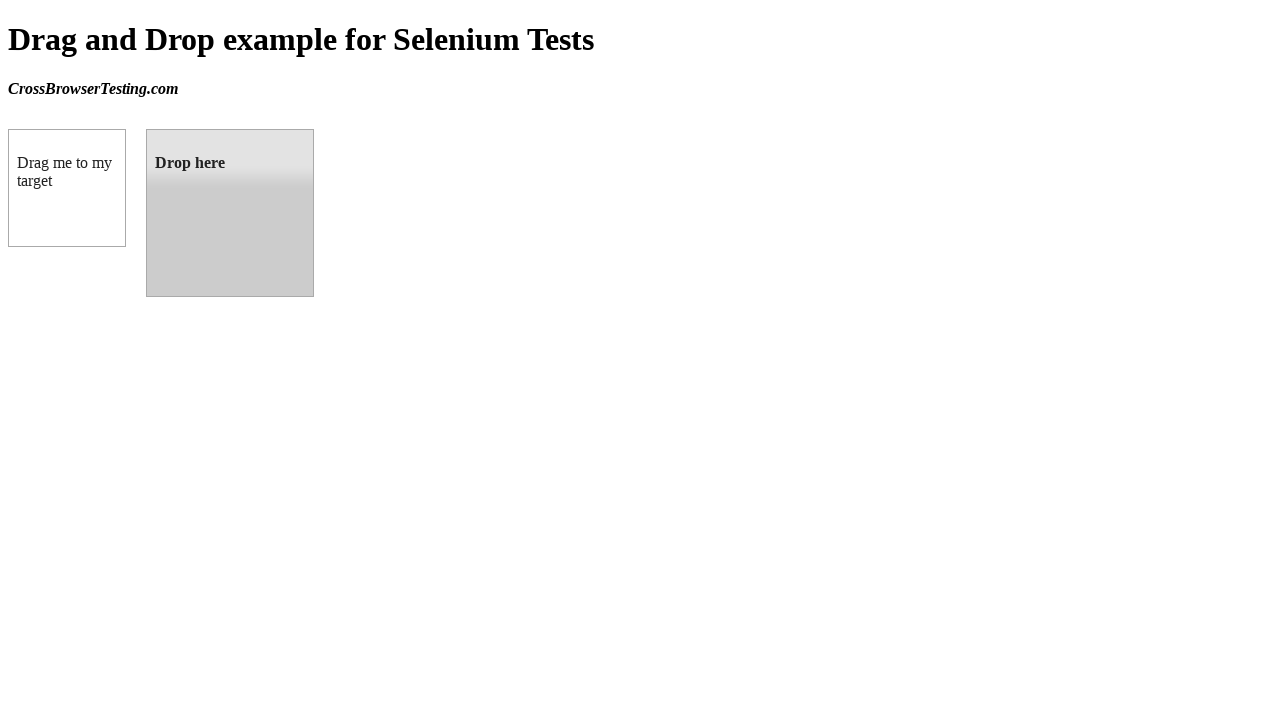

Pressed and held mouse button on draggable element at (67, 188)
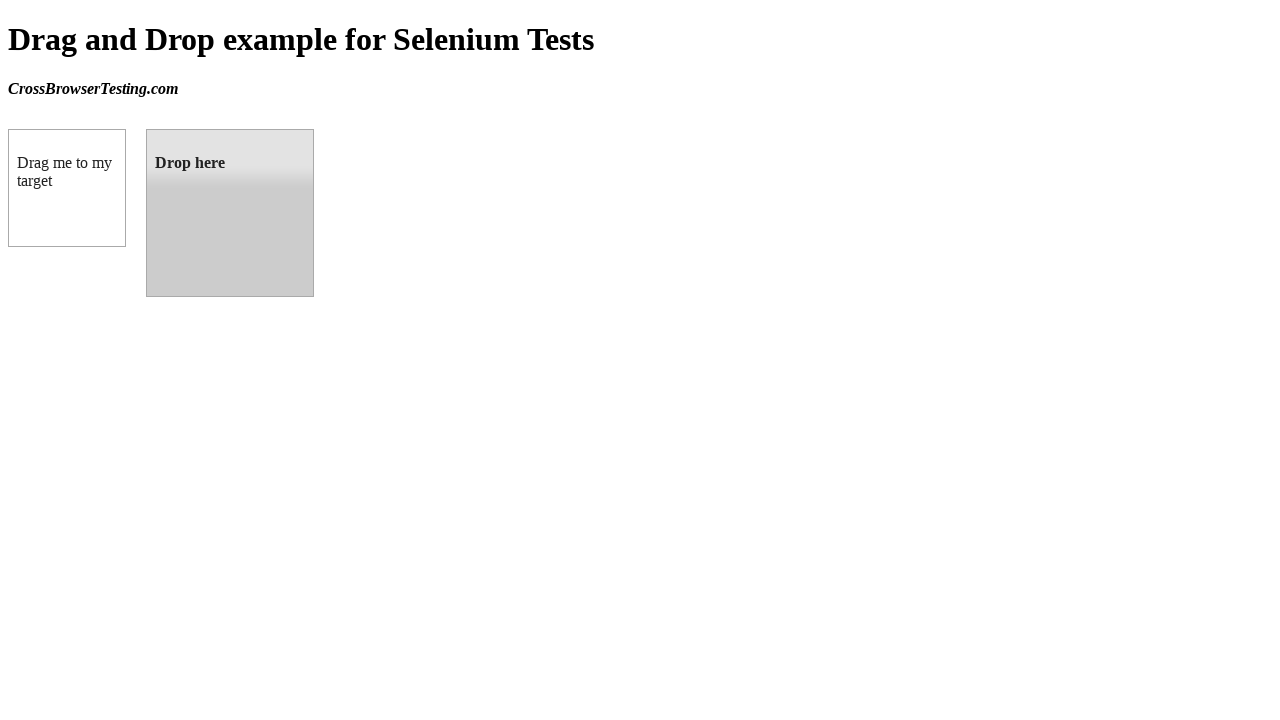

Dragged element to center of droppable target at (230, 213)
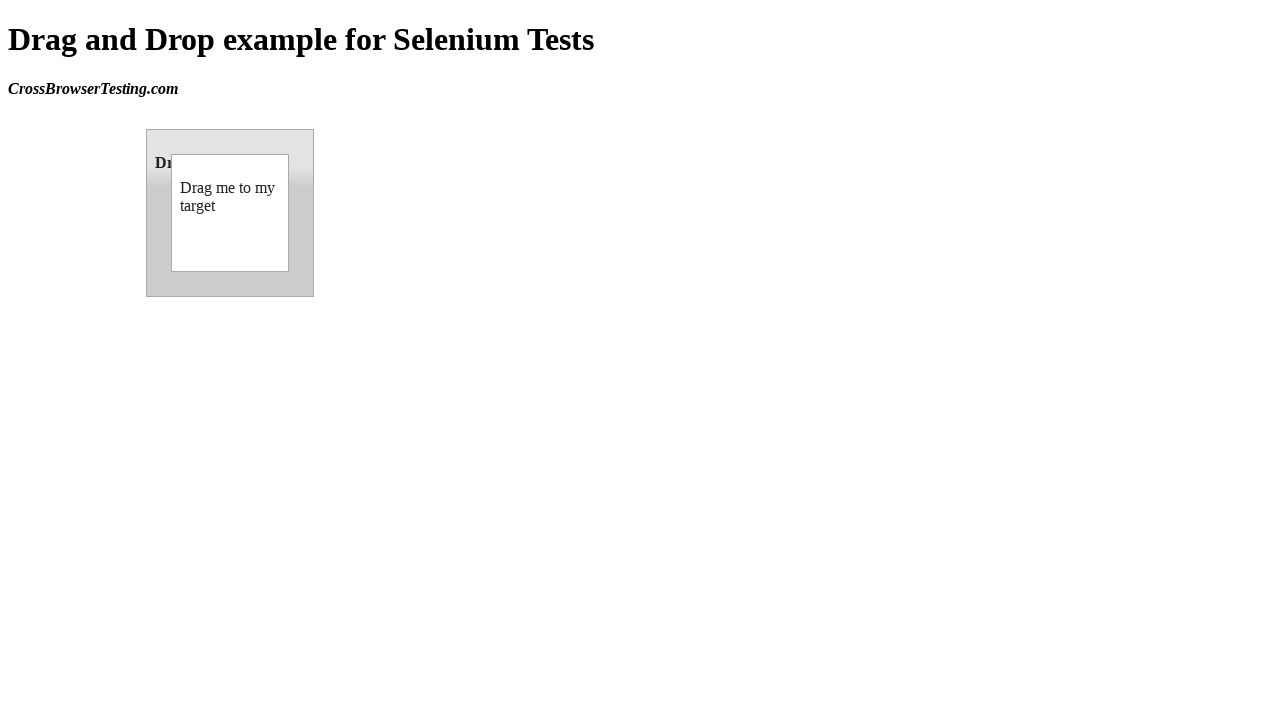

Released mouse button to complete drag and drop at (230, 213)
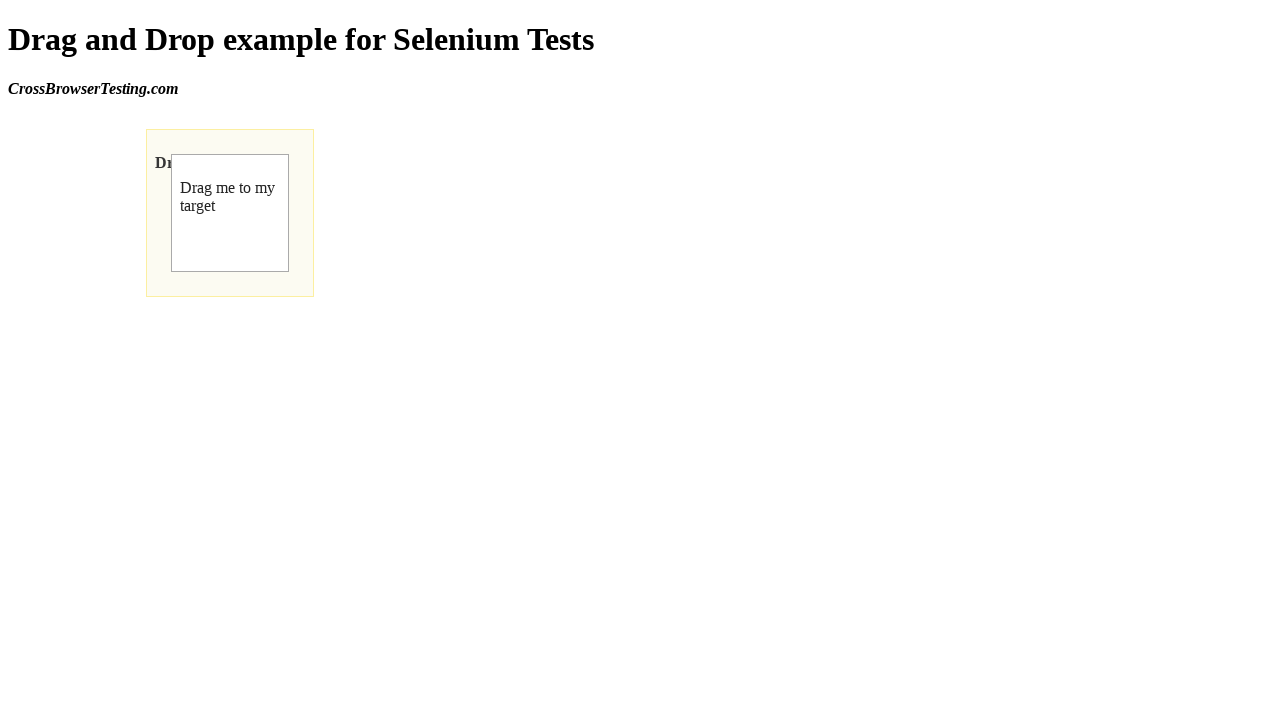

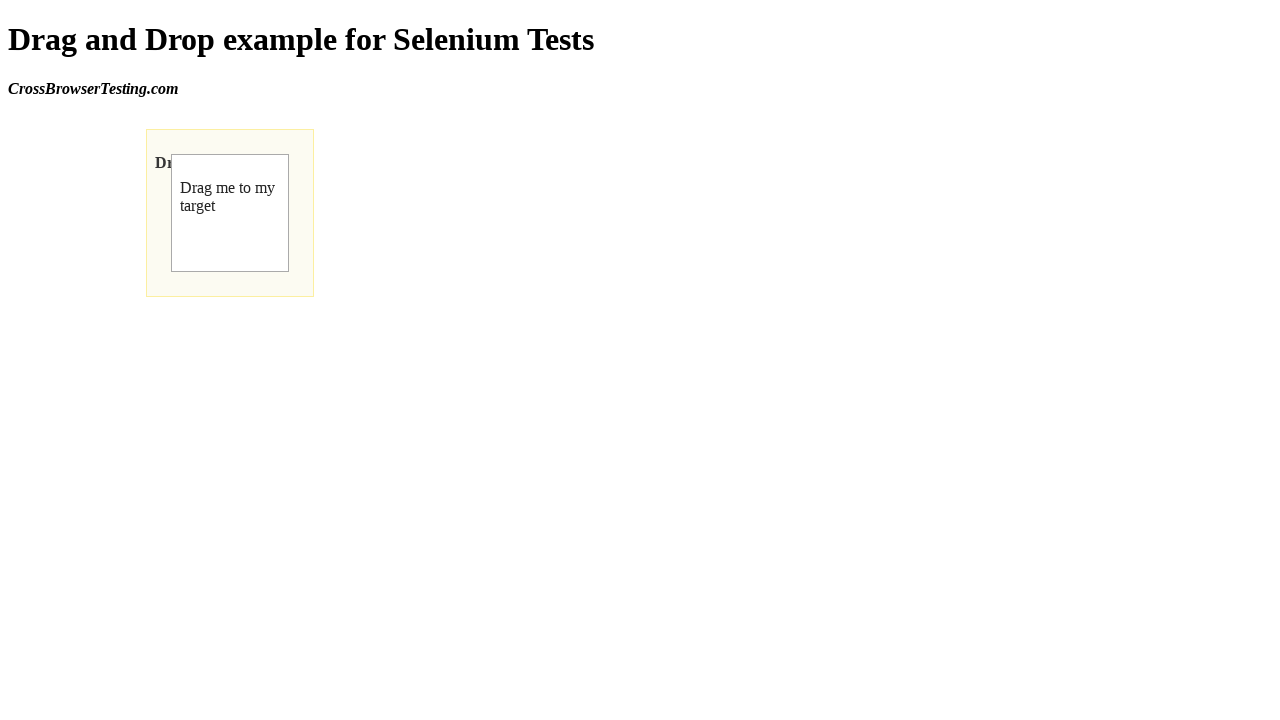